Tests the customer care contact form with an incorrectly formatted email address to verify email validation error is displayed.

Starting URL: https://parabank.parasoft.com/parabank/contact.htm

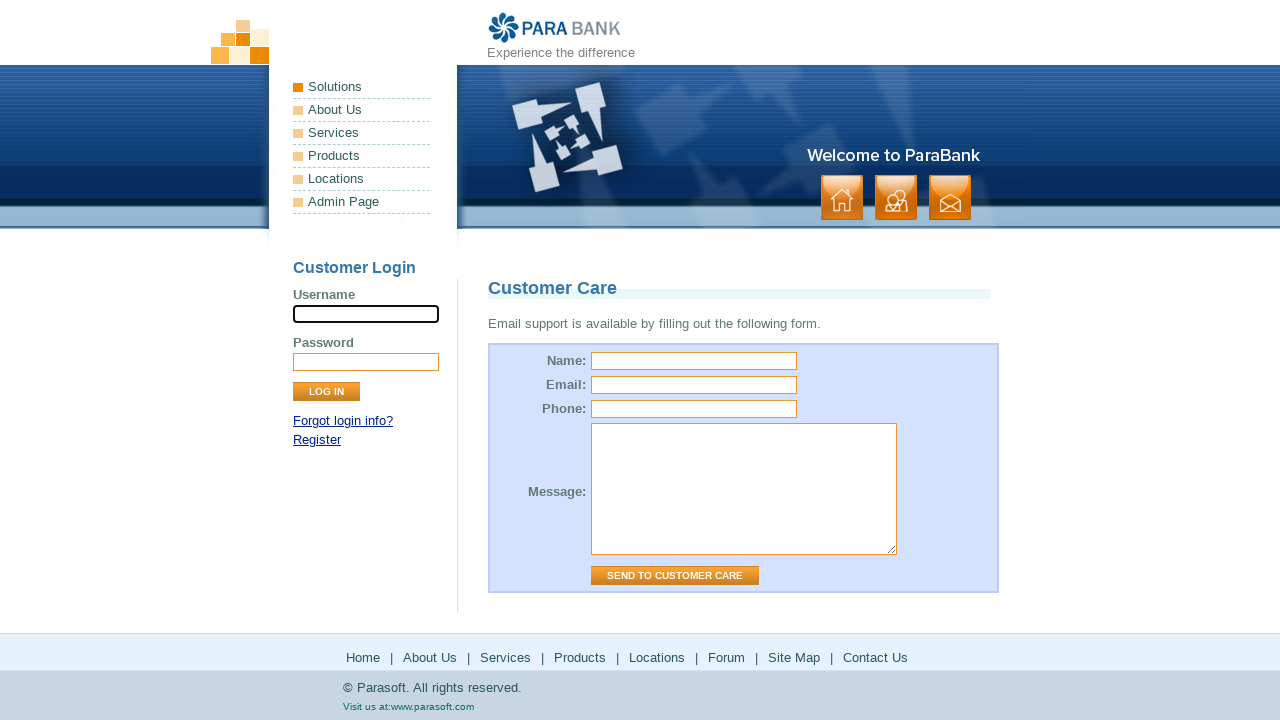

Filled name field with 'Robert' on #name
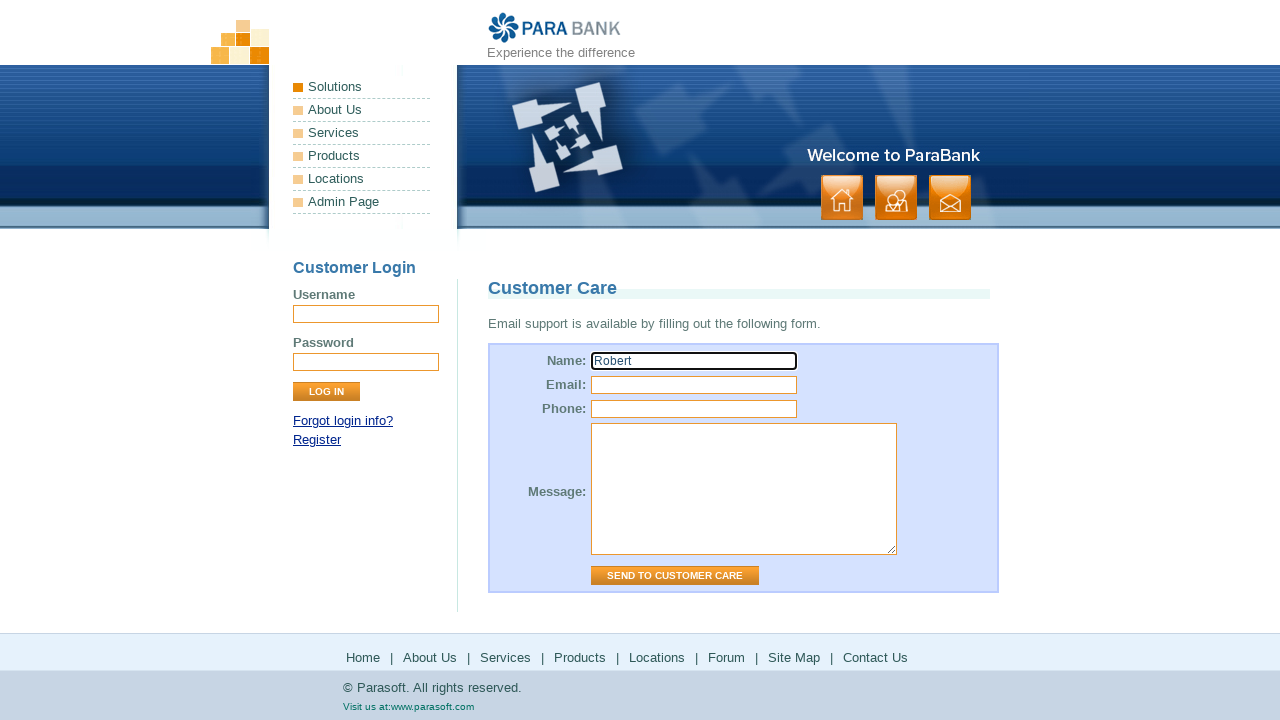

Filled email field with invalid format 'abc' on #email
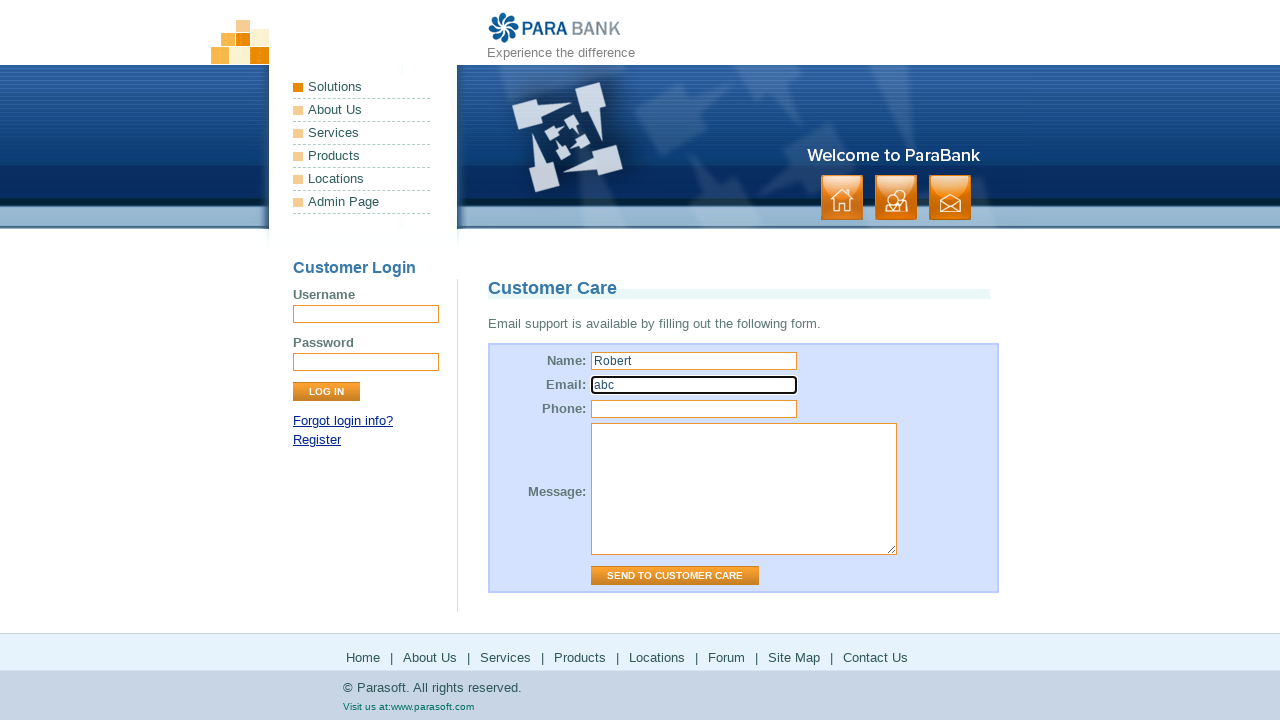

Filled phone field with '123' on #phone
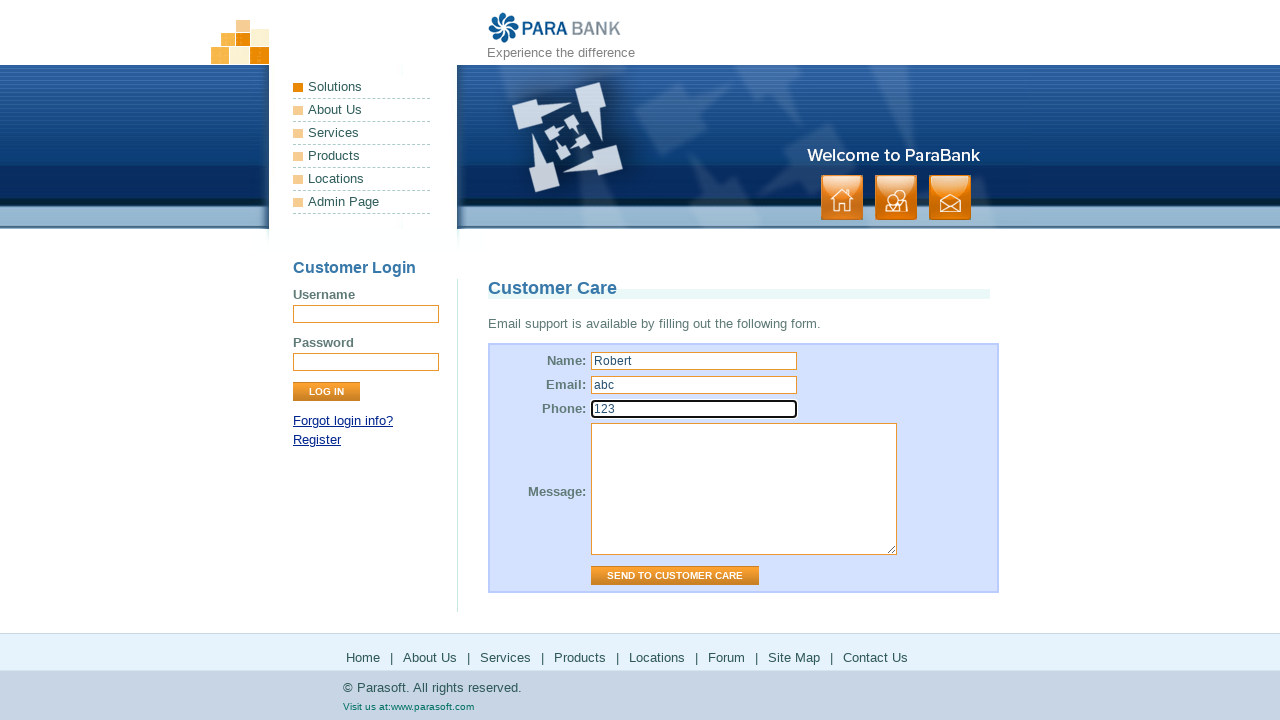

Filled message field with 'need support message' on #message
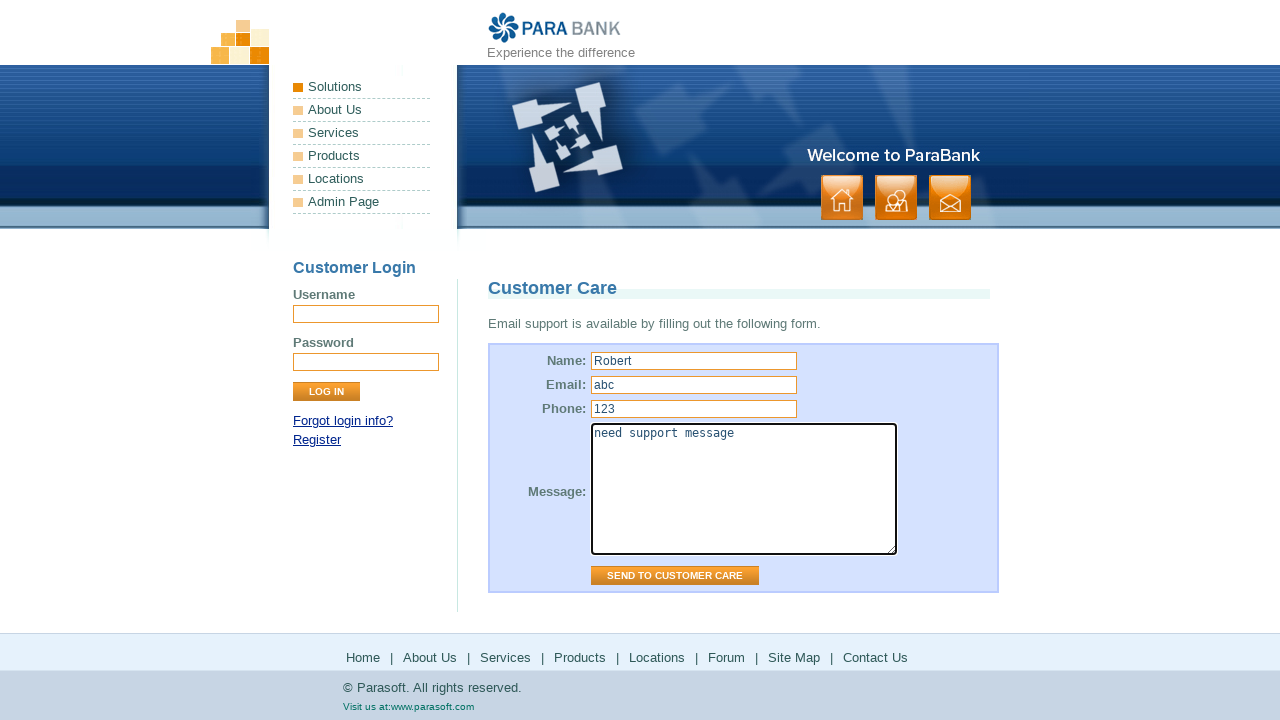

Clicked 'Send to Customer Care' button at (675, 576) on input[value="Send to Customer Care"]
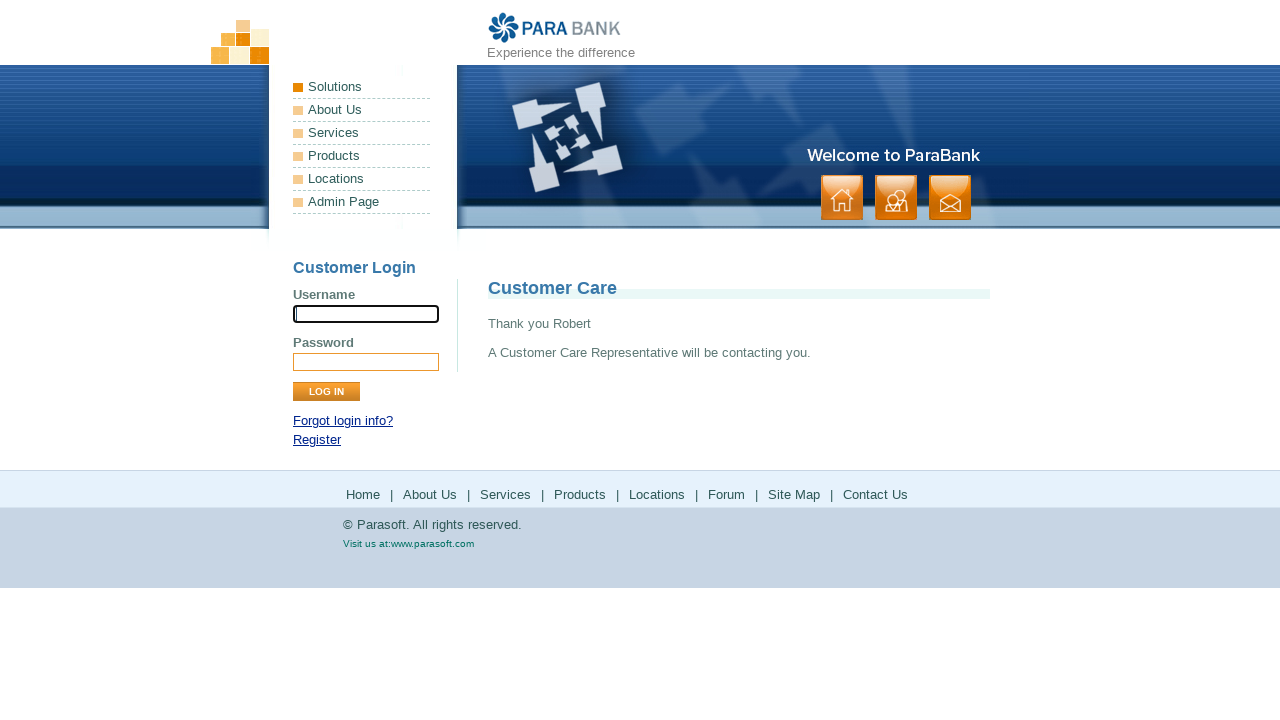

Waited 2 seconds for email validation error message to appear
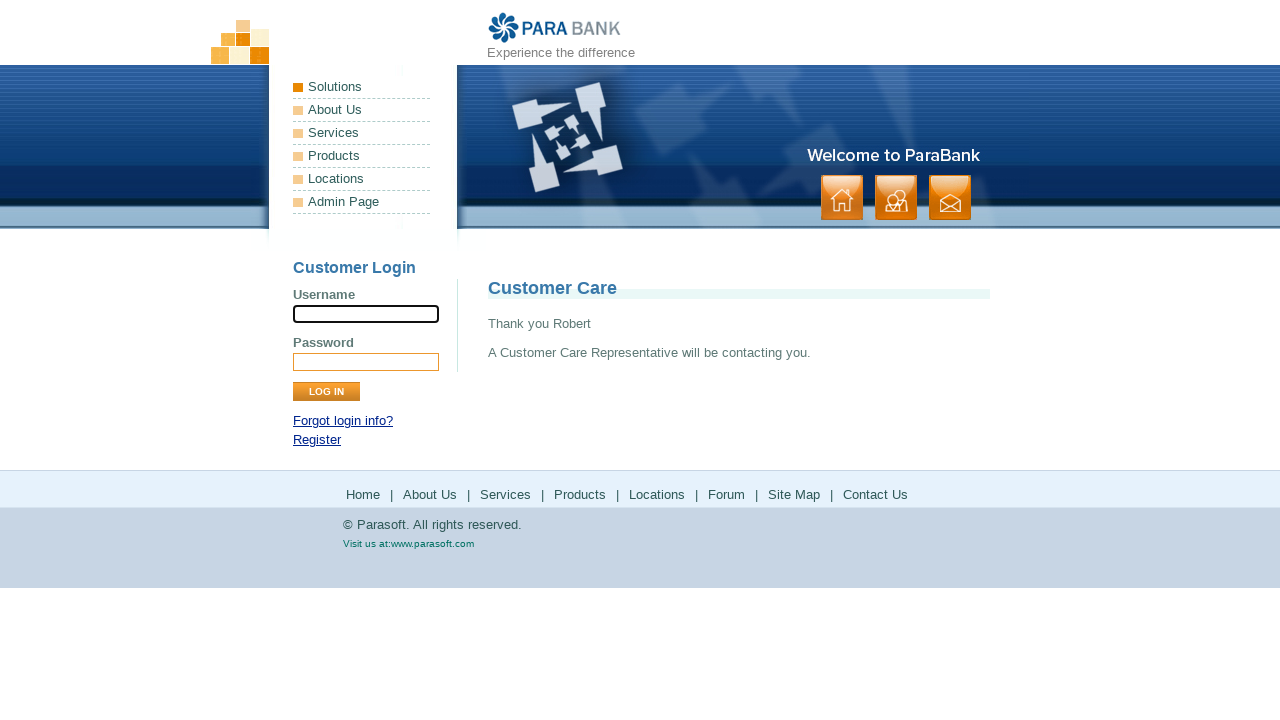

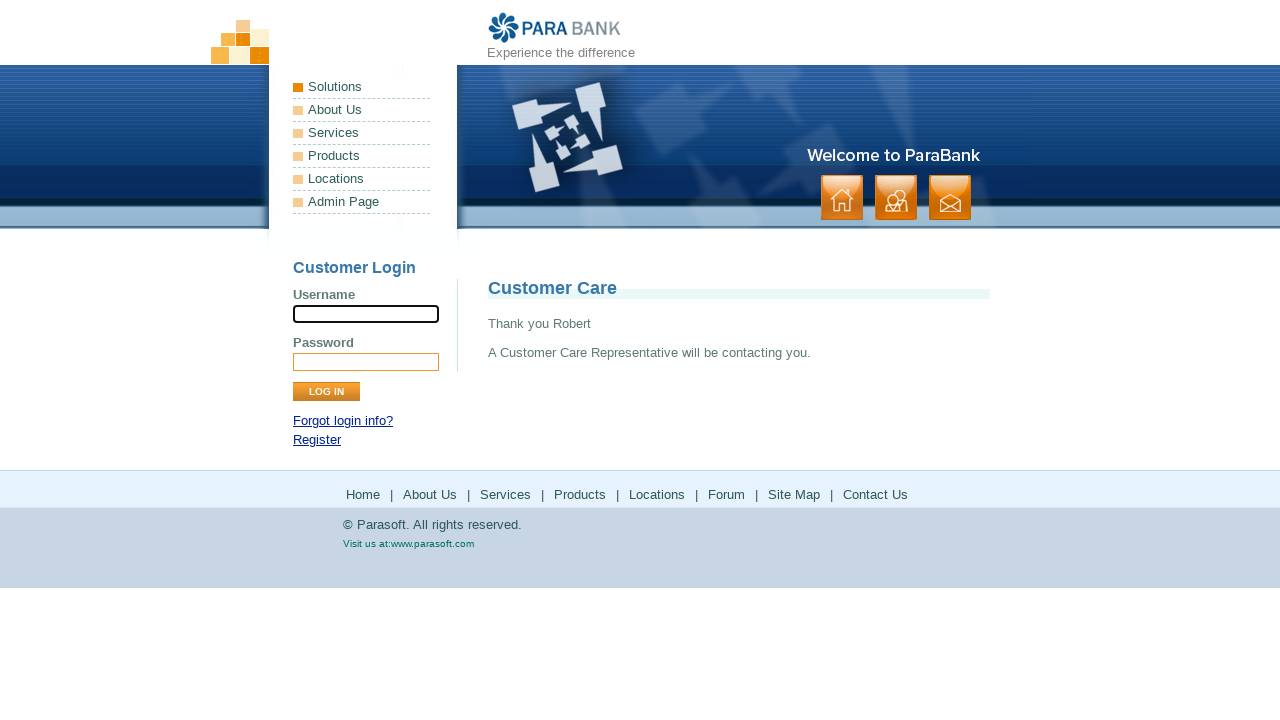